Tests drag and drop functionality by dragging an element and dropping it onto a target drop zone

Starting URL: https://demoqa.com/droppable/

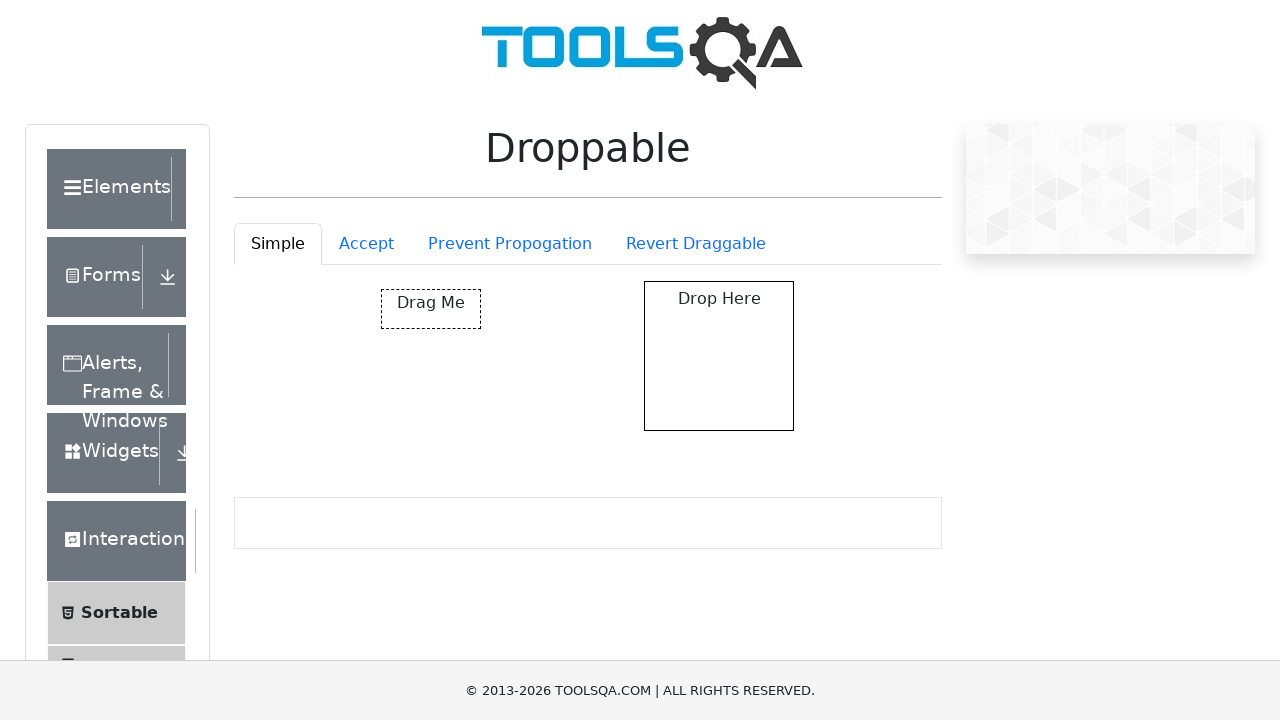

Dragged draggable element and dropped it onto droppable target zone at (719, 356)
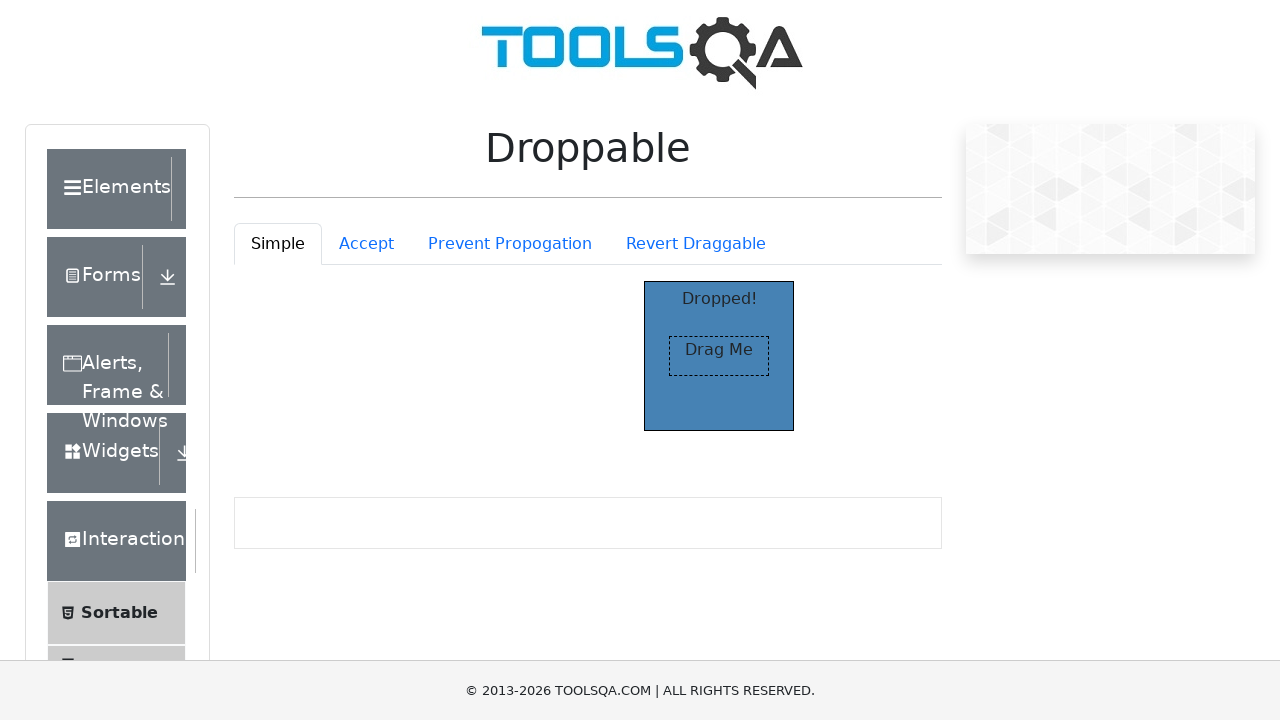

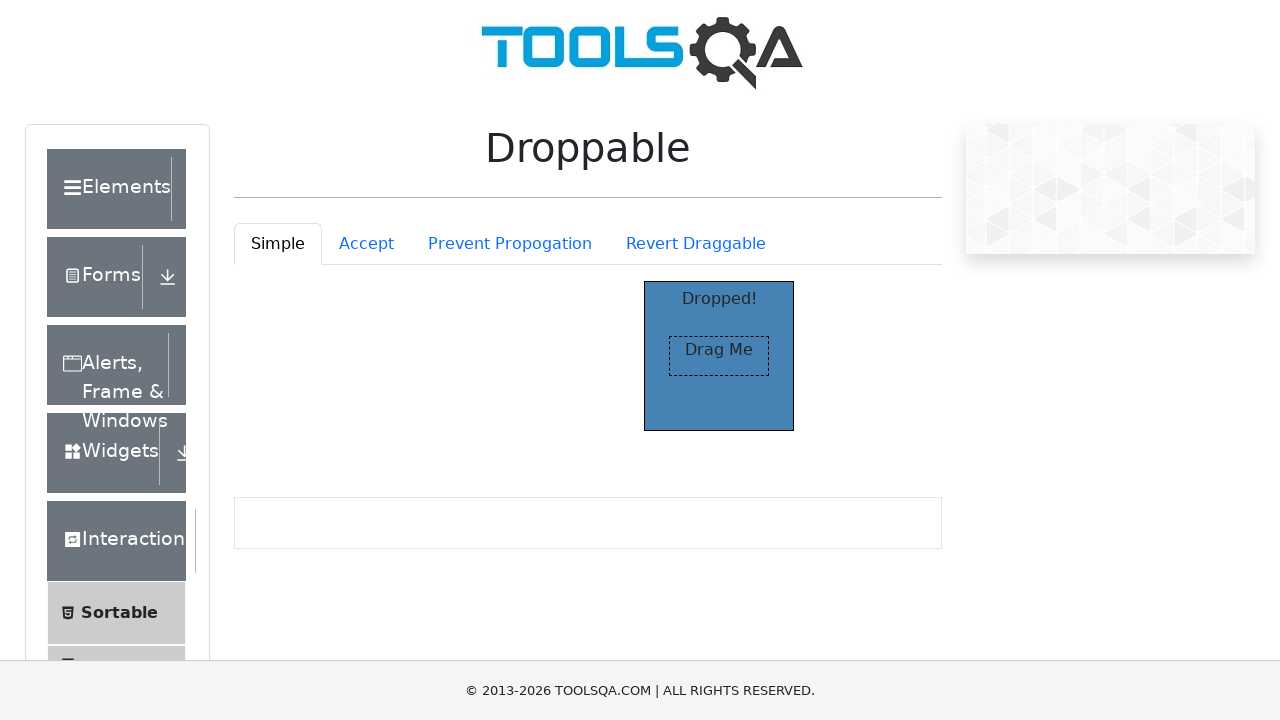